Tests handling of JavaScript prompt dialogs by clicking a button, entering text in the prompt, and verifying the entered text appears in the result.

Starting URL: https://demoqa.com/alerts

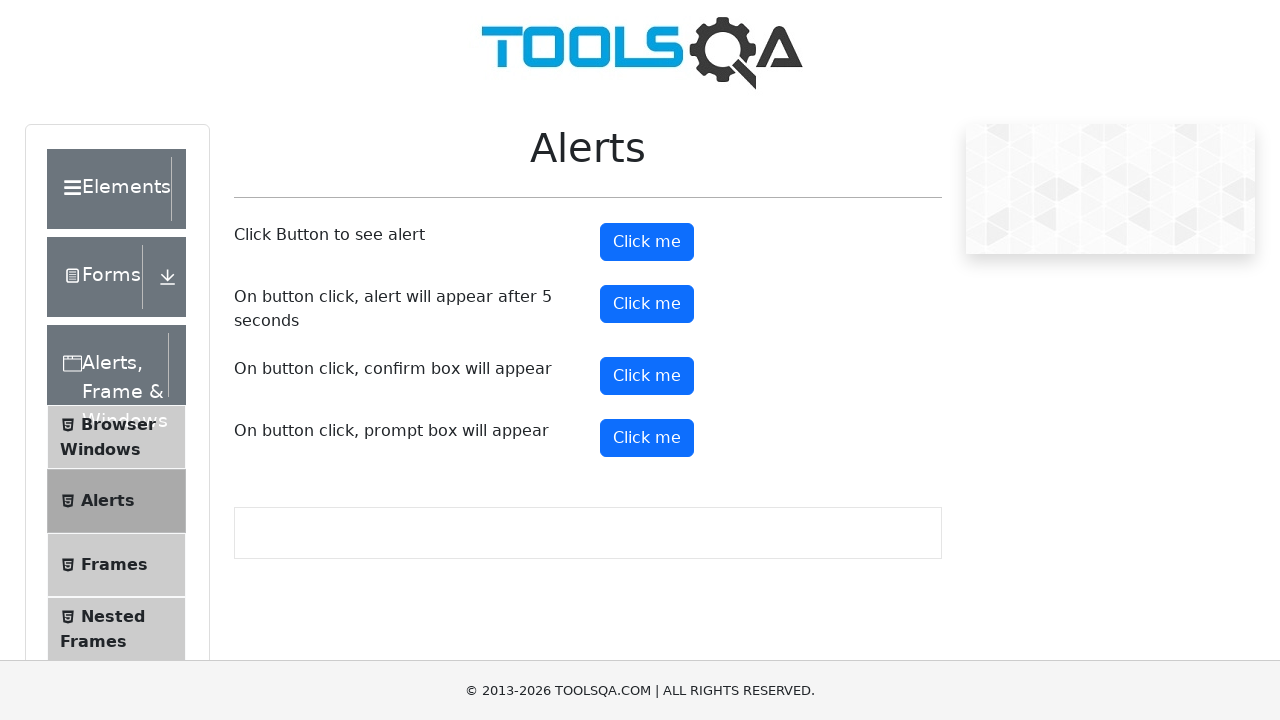

Set up dialog handler to accept prompt with 'Test Input'
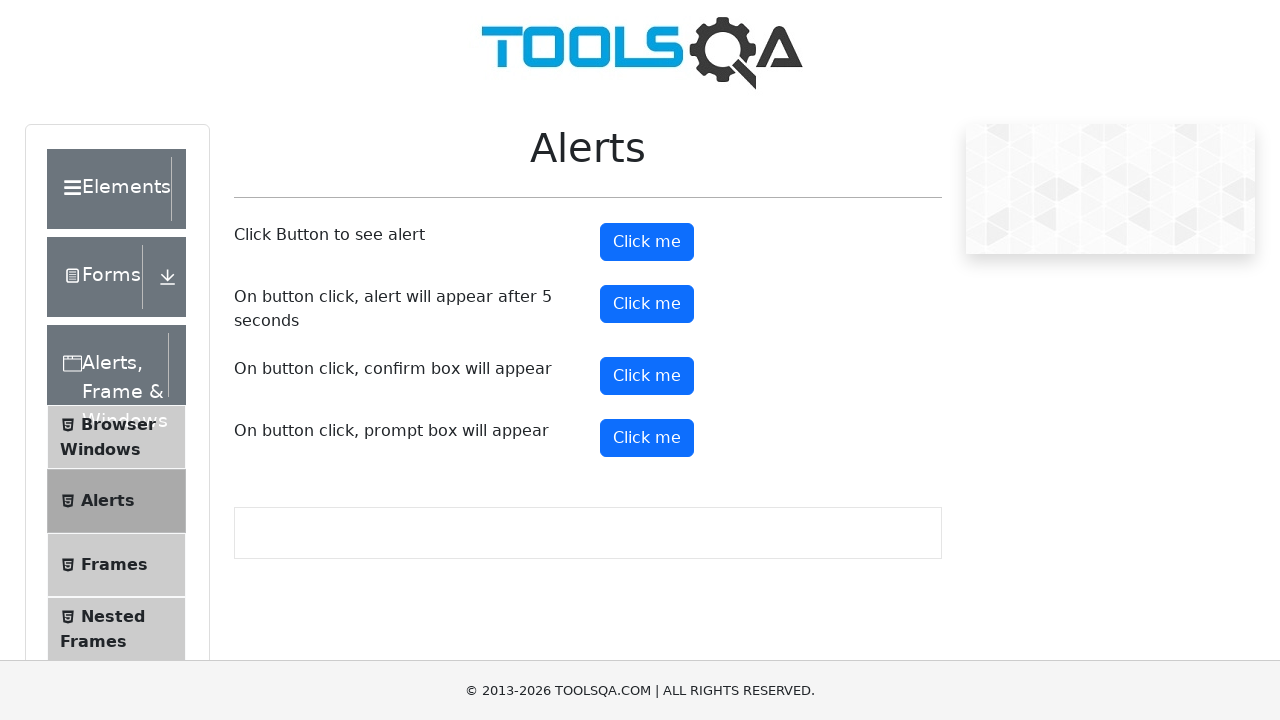

Clicked button to trigger prompt dialog at (647, 438) on #promtButton
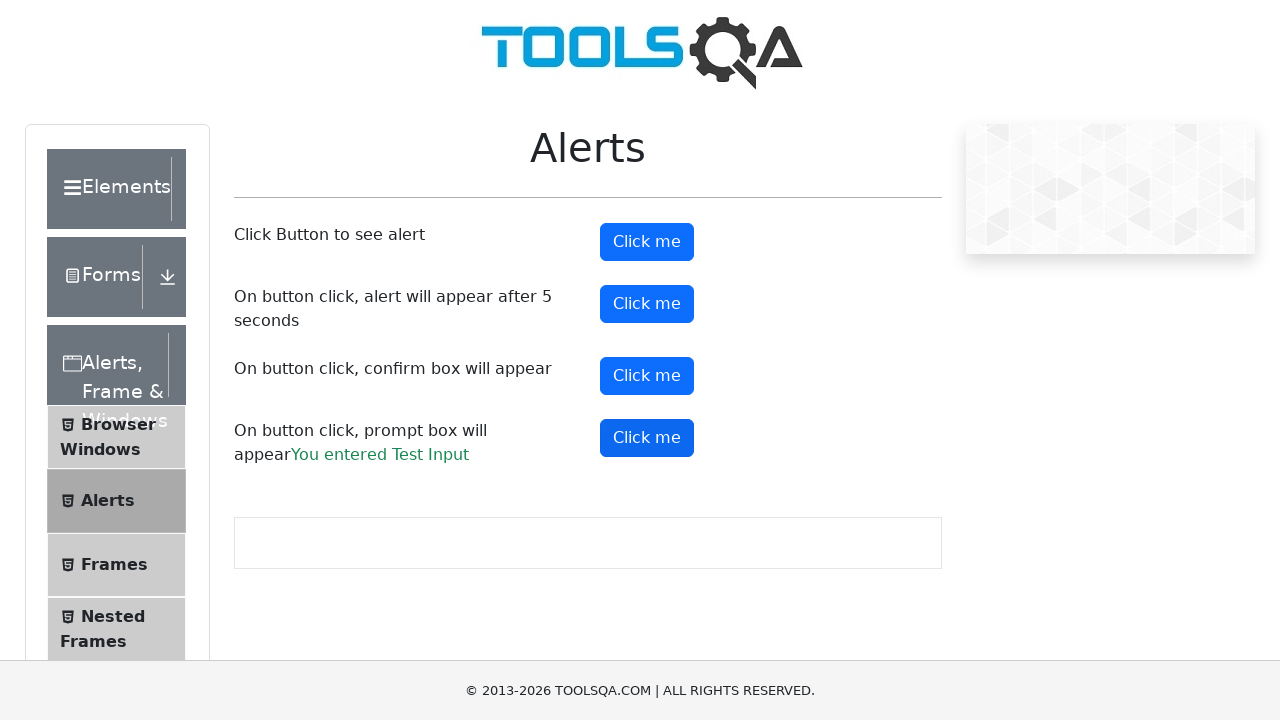

Verified that prompt result contains 'Test Input'
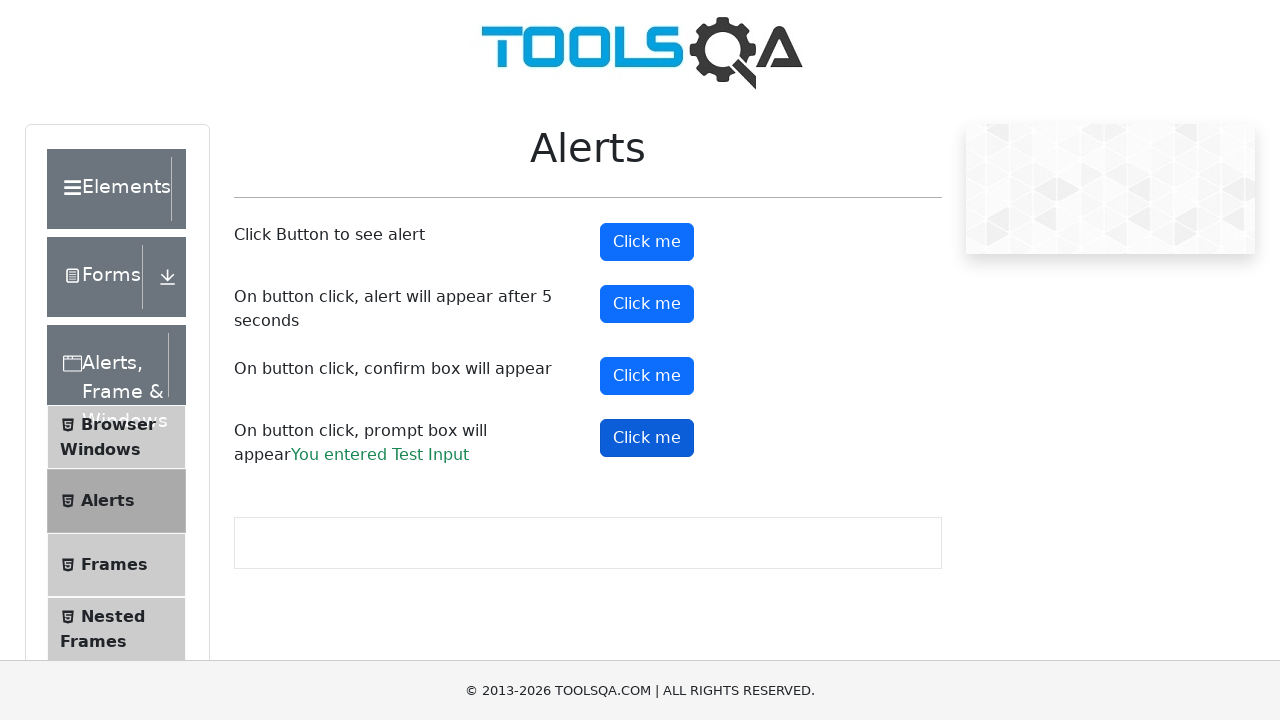

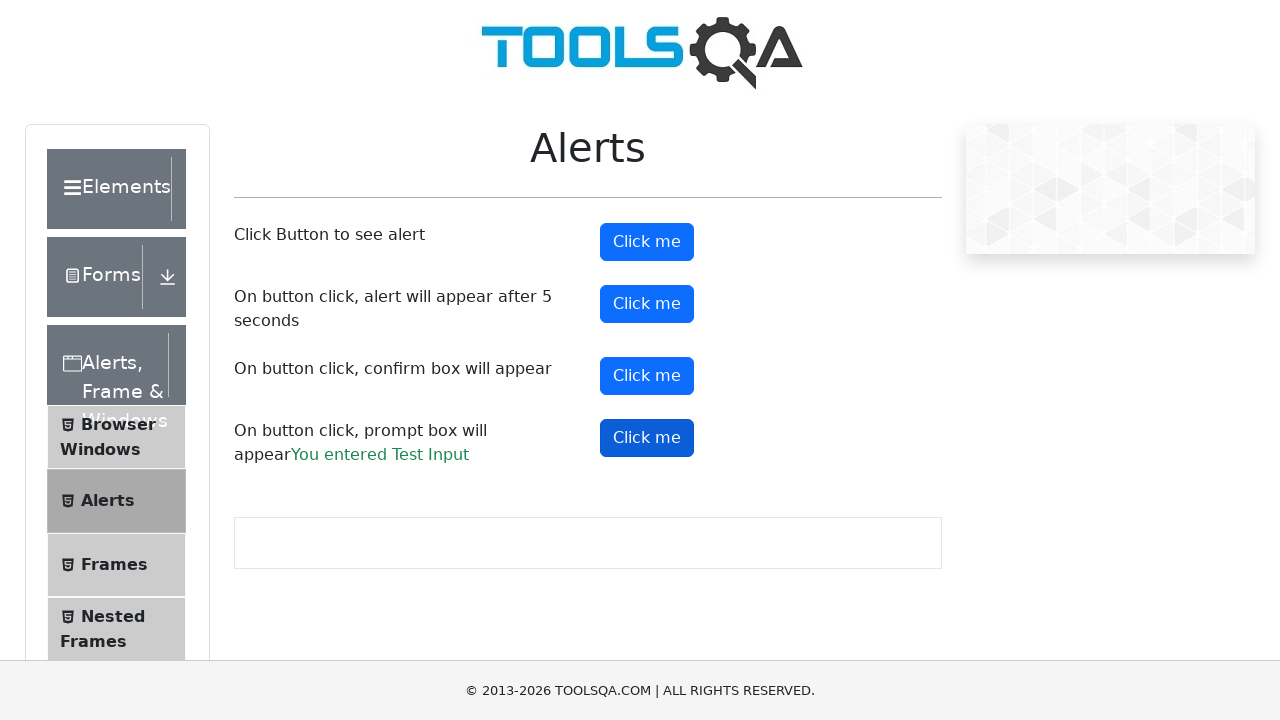